Navigates to GoDaddy homepage and verifies page source content is loaded

Starting URL: https://www.godaddy.com/

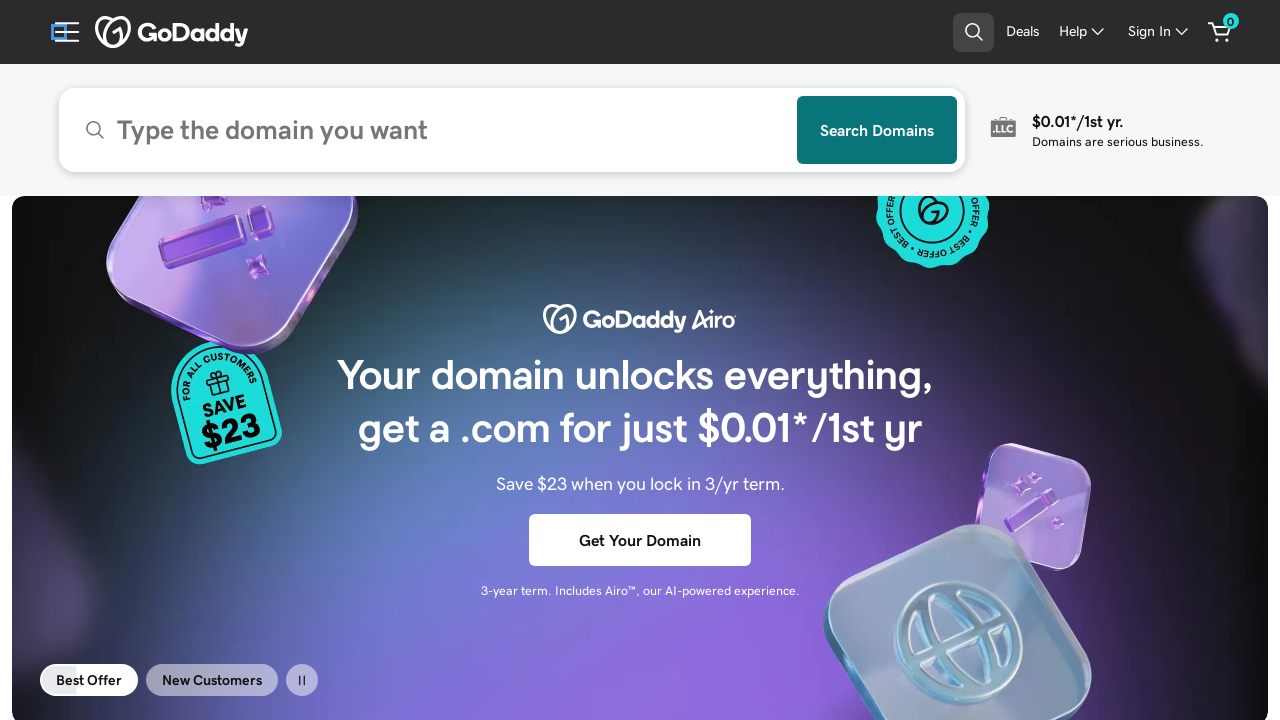

Waited for page DOM content to load
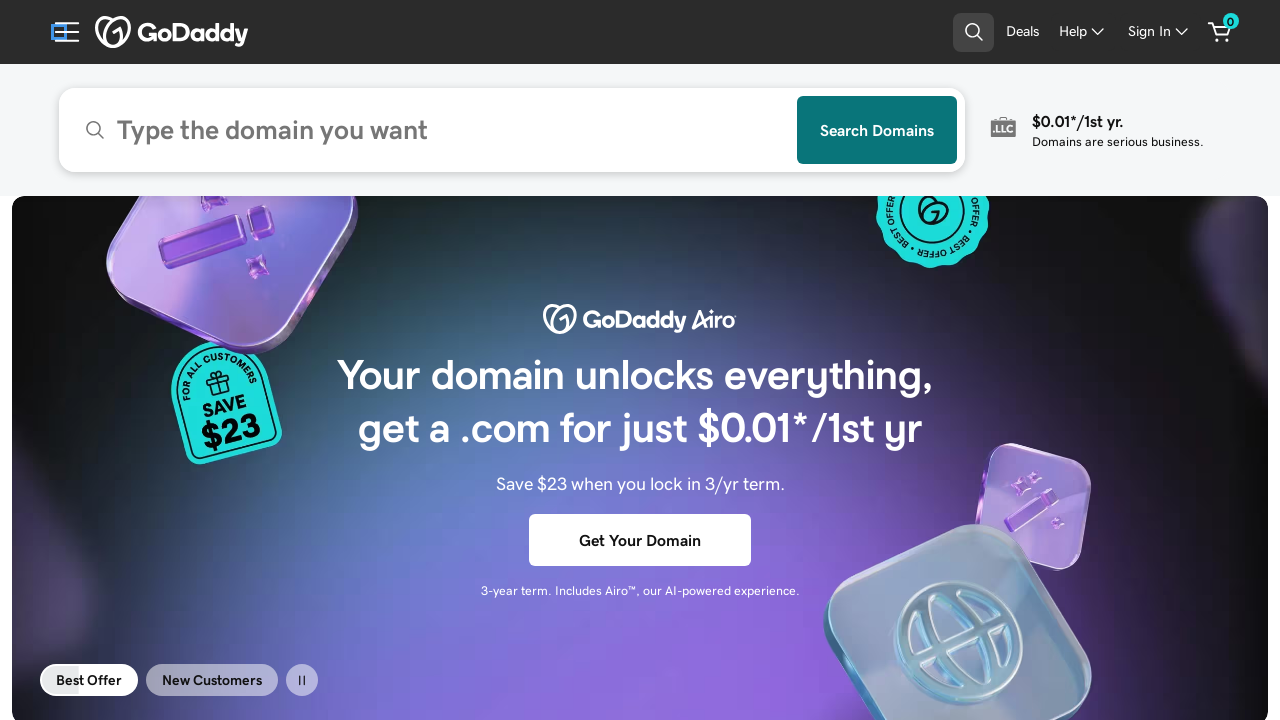

Verified that page source content is loaded (content length > 0)
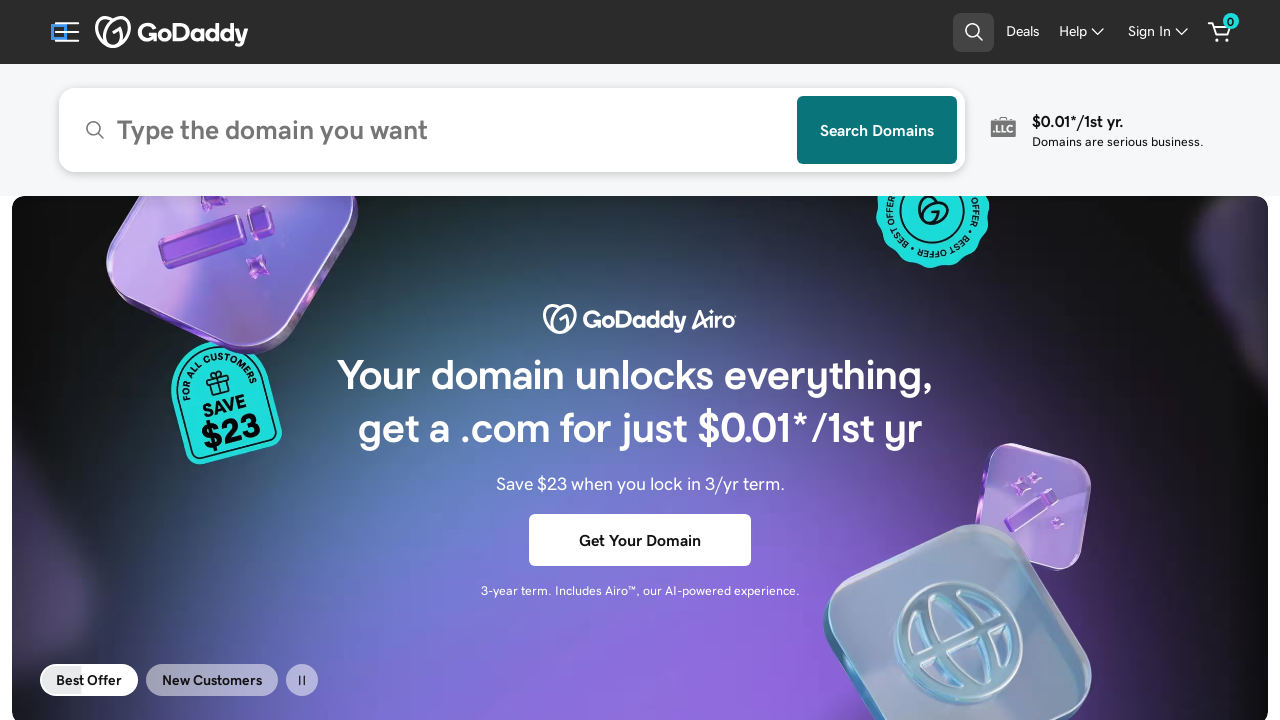

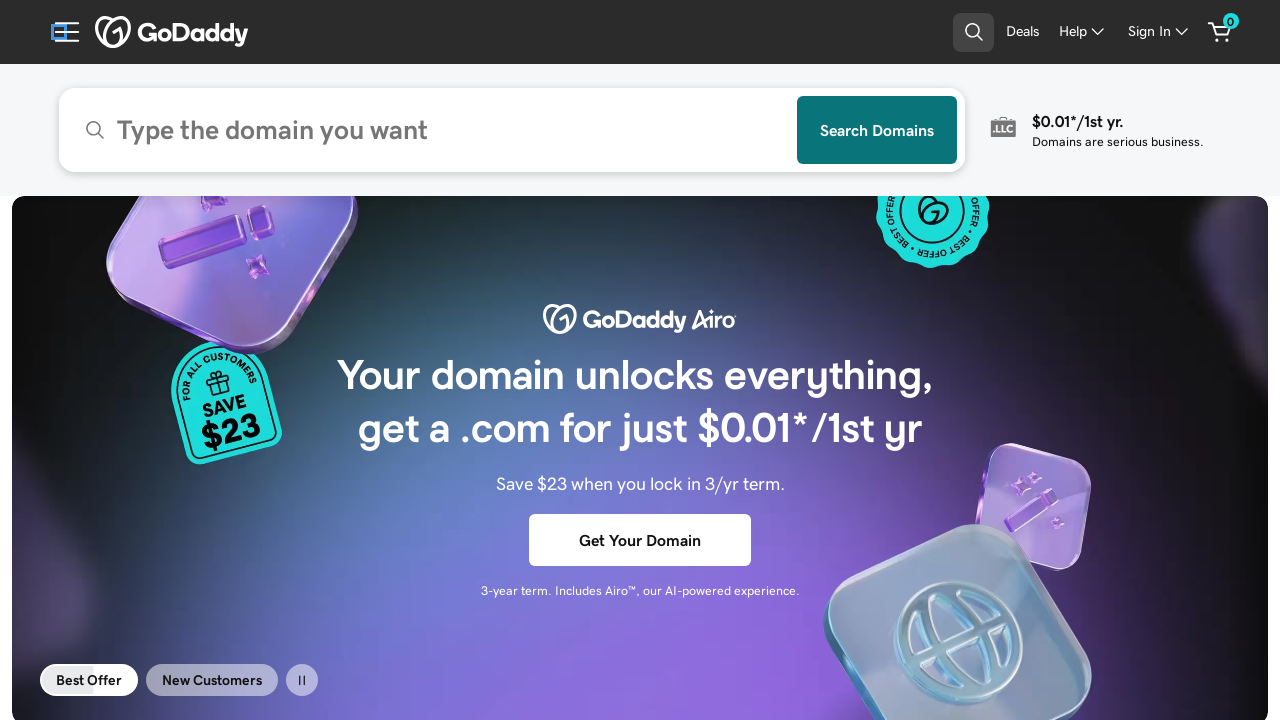